Tests multiple select functionality by selecting various options using different selection methods (by value, by visible text, by index) and then deselecting one option

Starting URL: https://training-support.net/webelements/selects

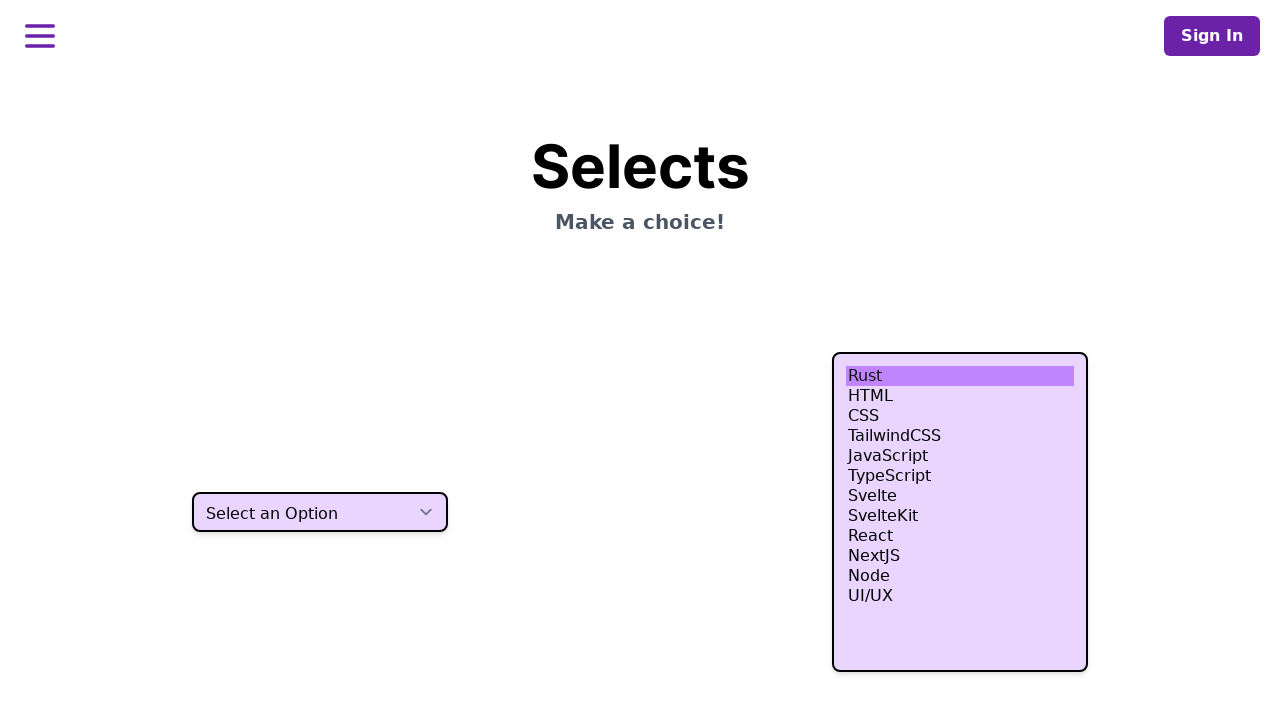

Selected 'rust' option by value on select[multiple]
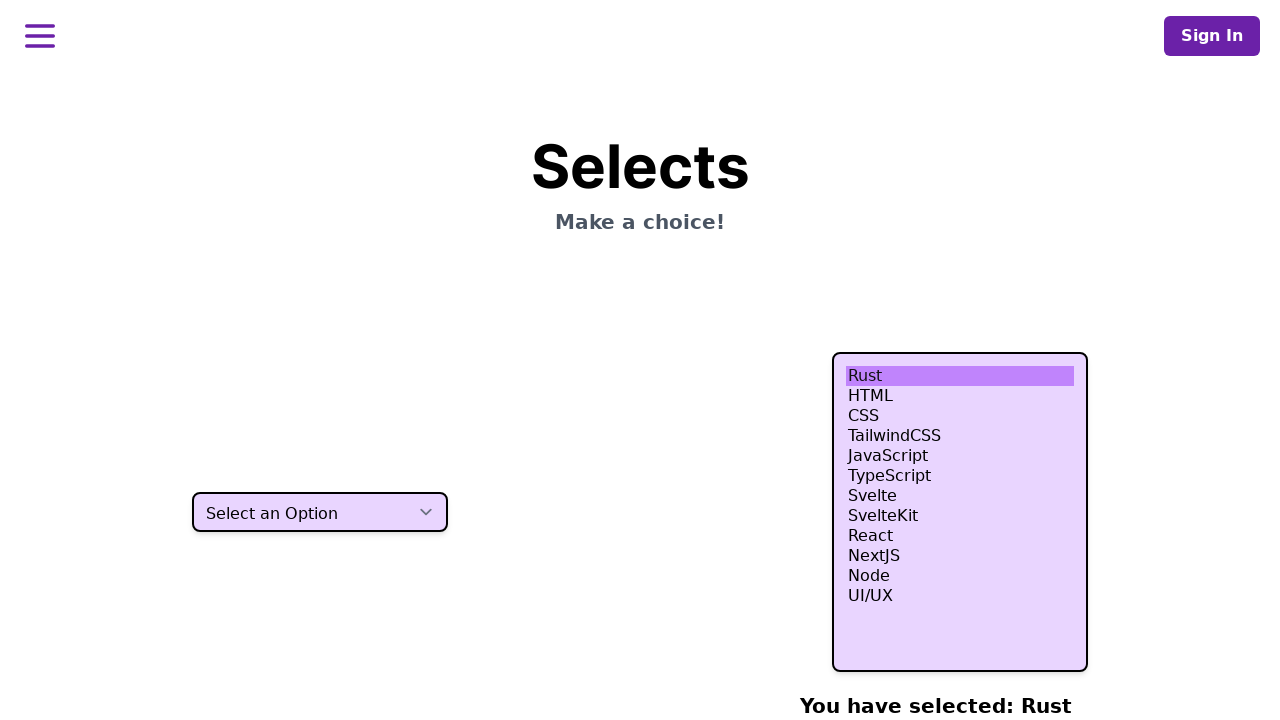

Selected 'JavaScript' option by visible text on select[multiple]
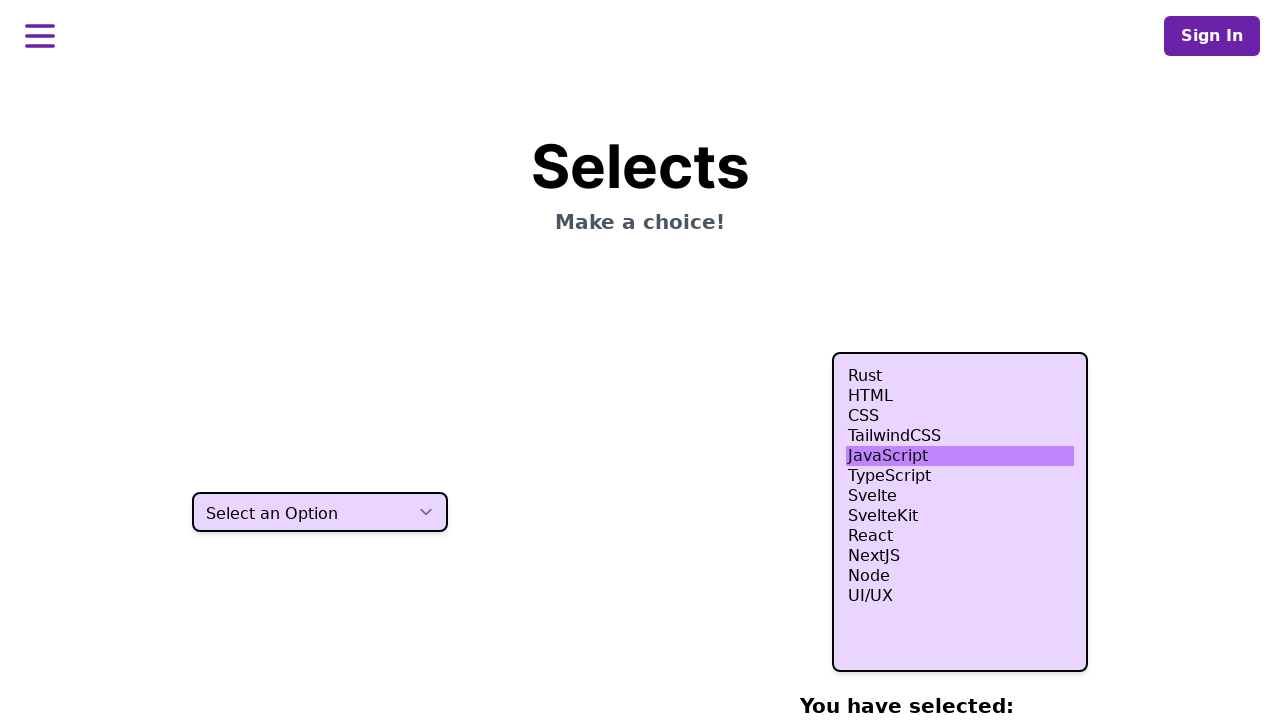

Retrieved all option elements from multiple select
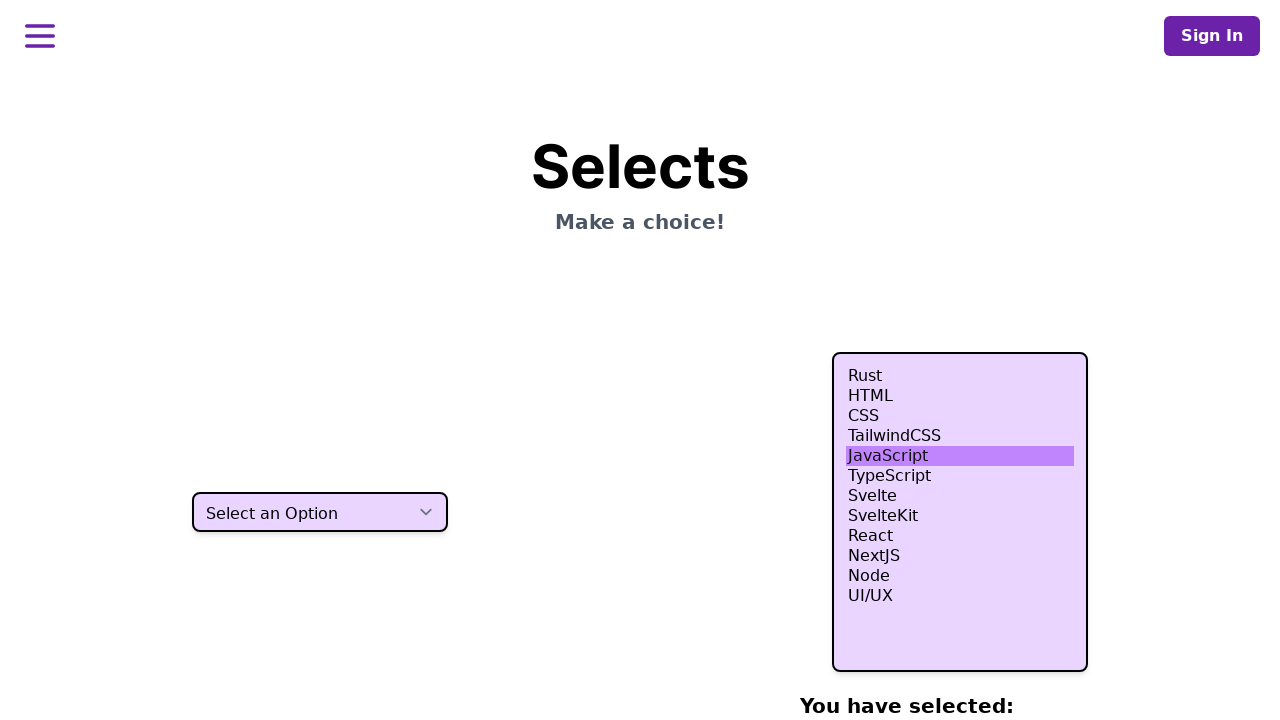

Selected option at index 3 on select[multiple]
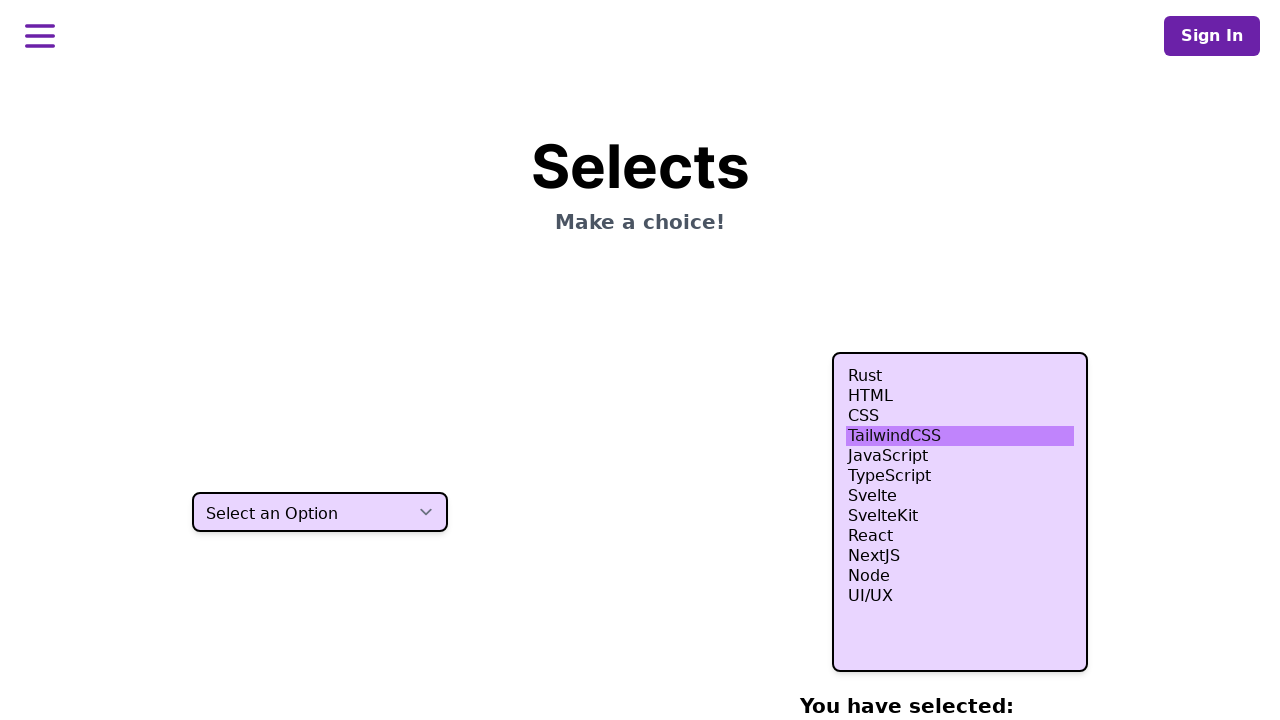

Selected option at index 4 on select[multiple]
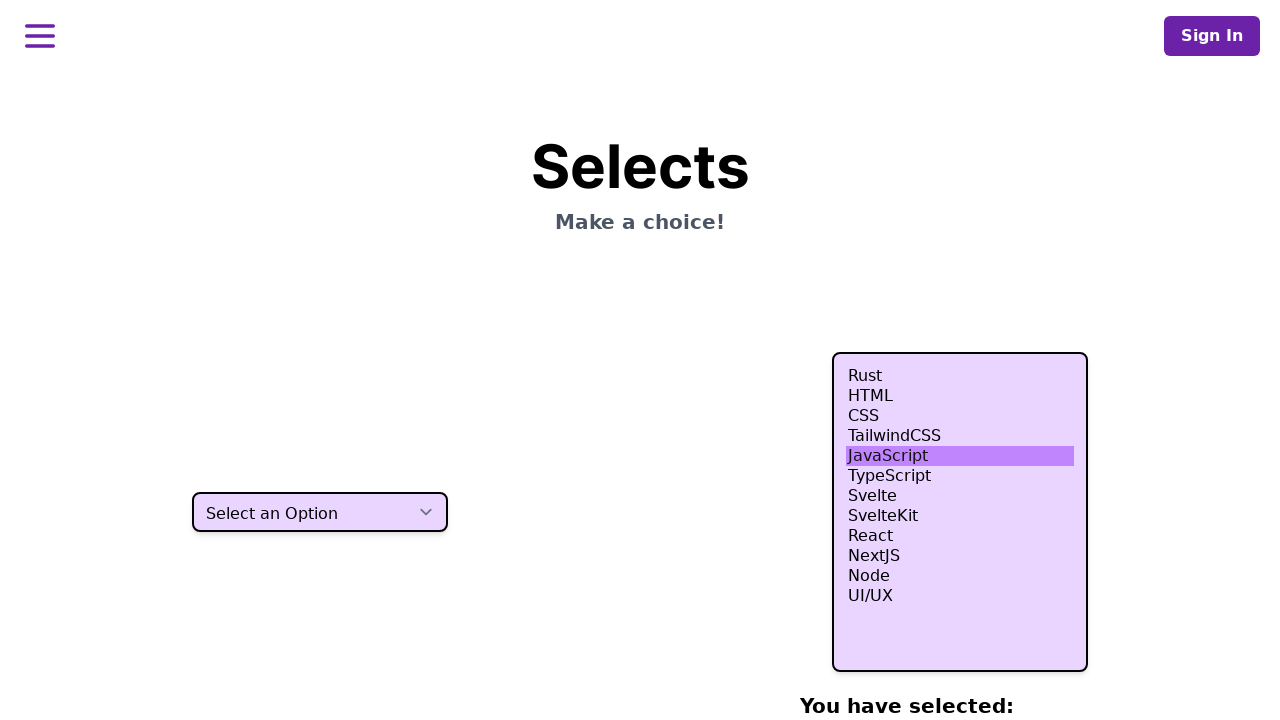

Selected option at index 5 on select[multiple]
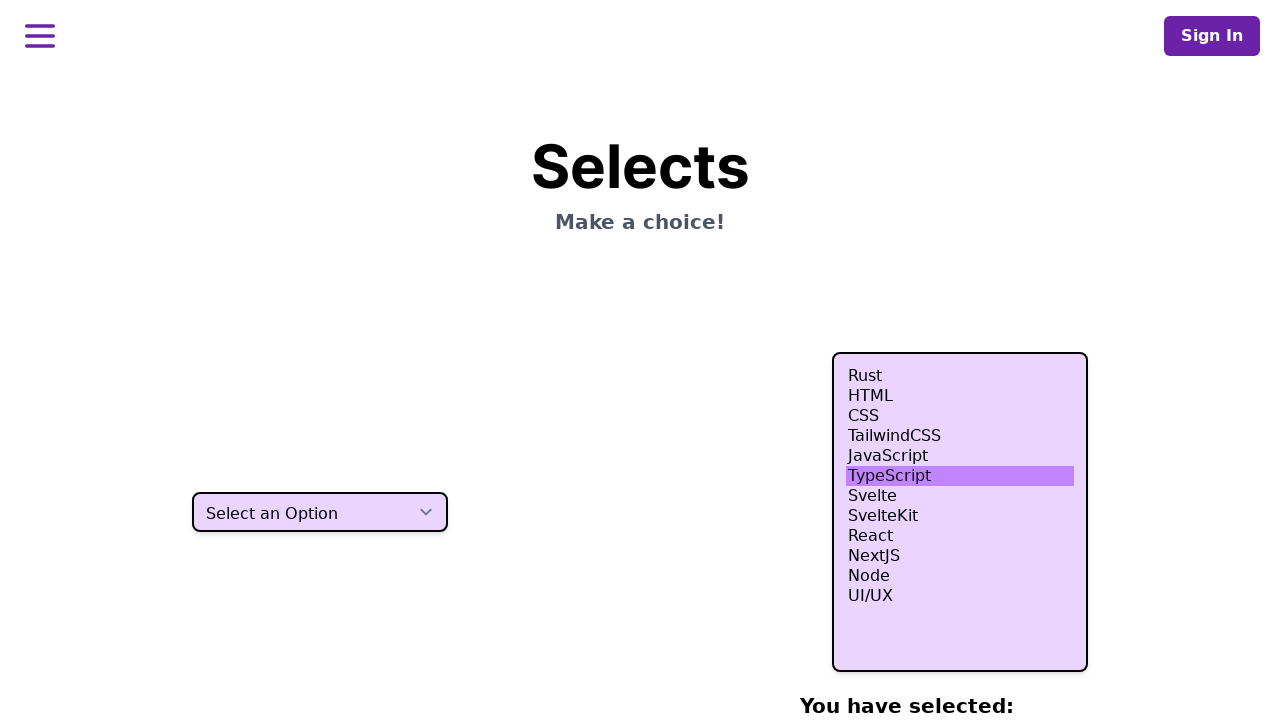

Selected 'nodejs' option by value on select[multiple]
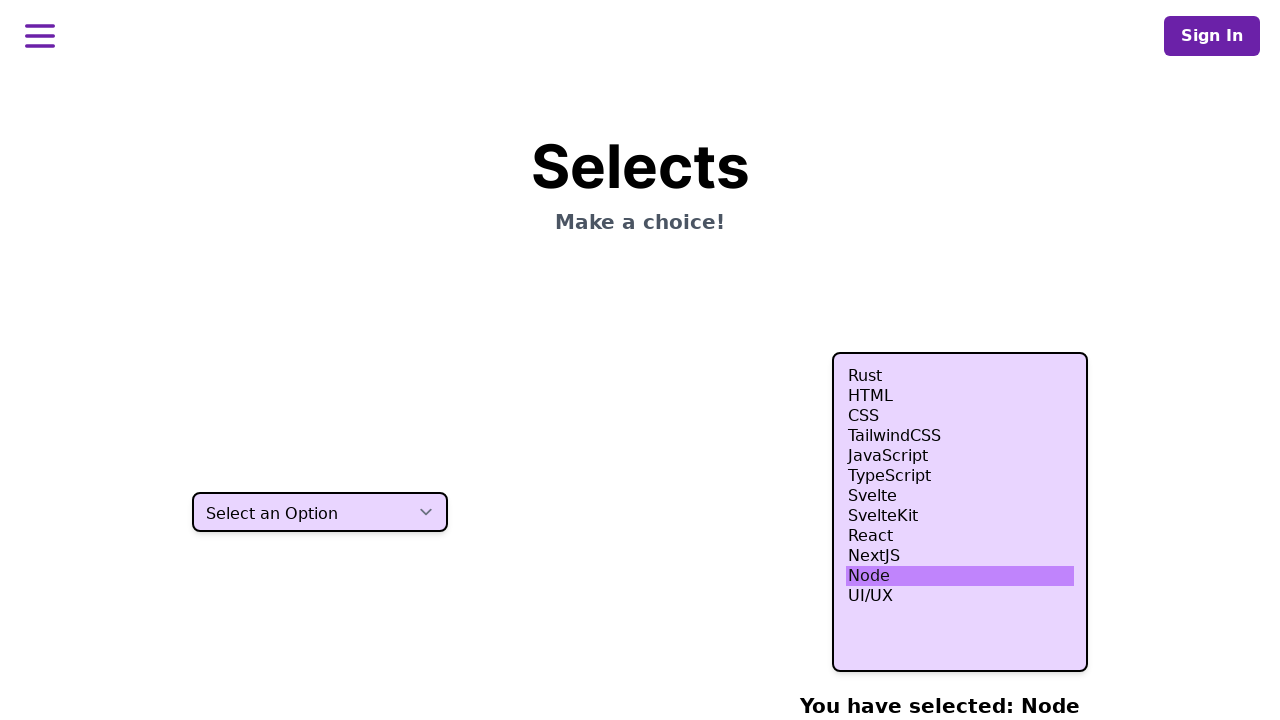

Retrieved all option elements for deselection check
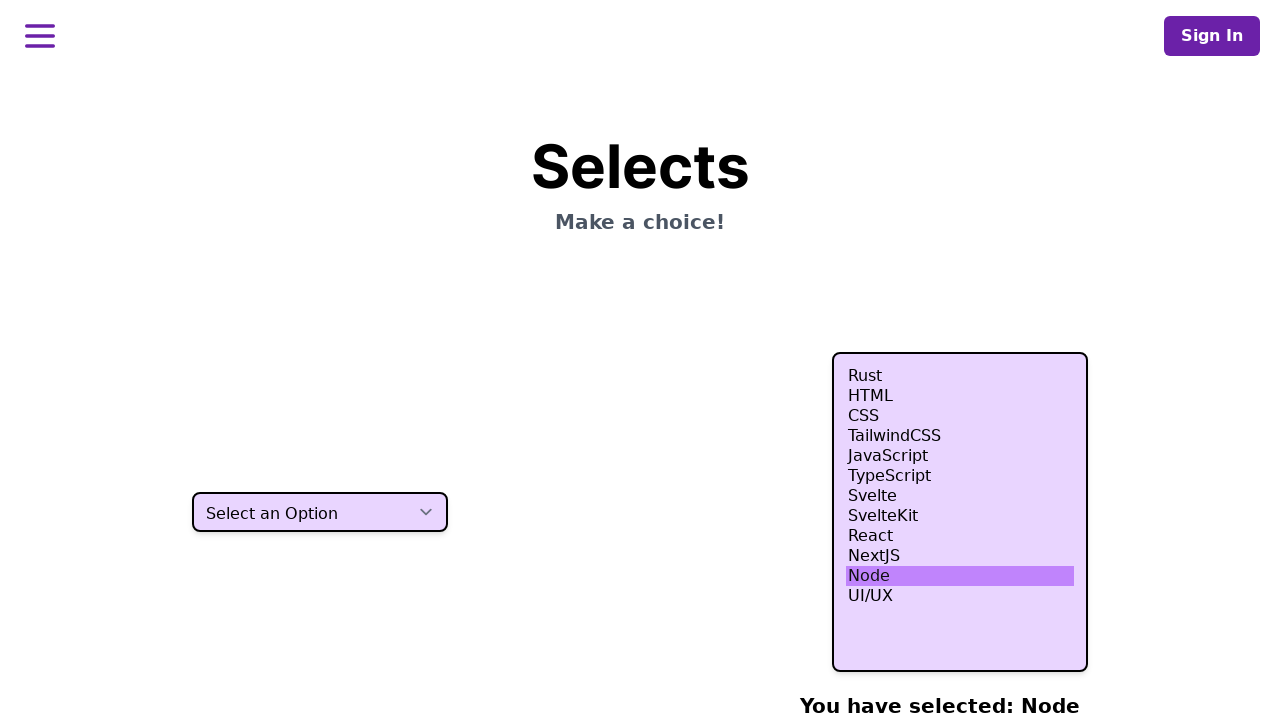

Compiled list of selected values excluding index 4
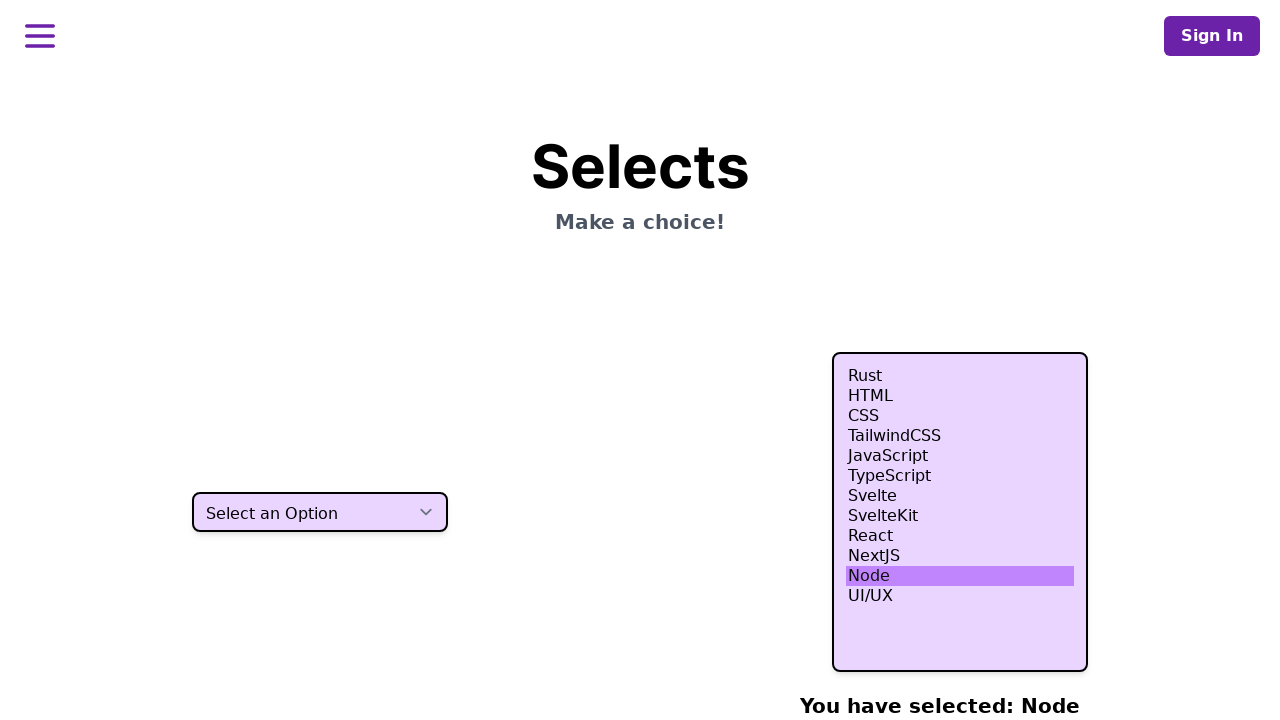

Located option element at index 4 for deselection
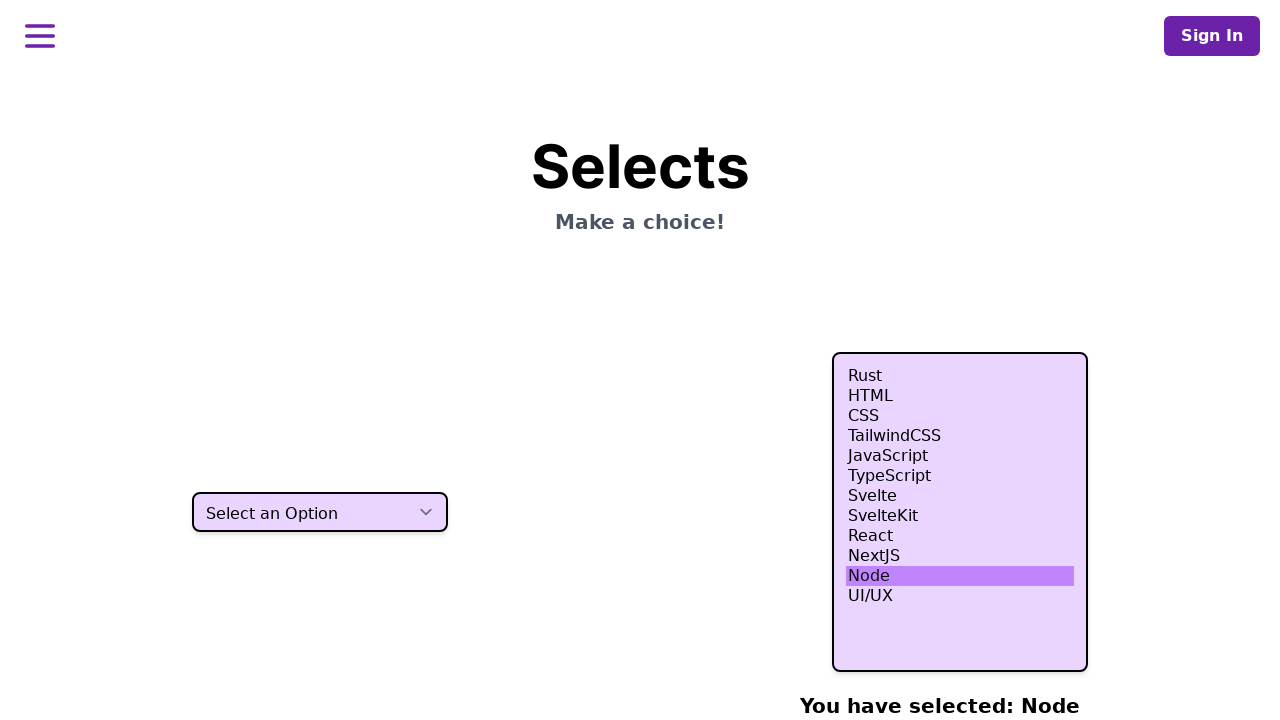

Deselected option at index 4 by Ctrl+clicking at (960, 456) on select[multiple] option >> nth=4
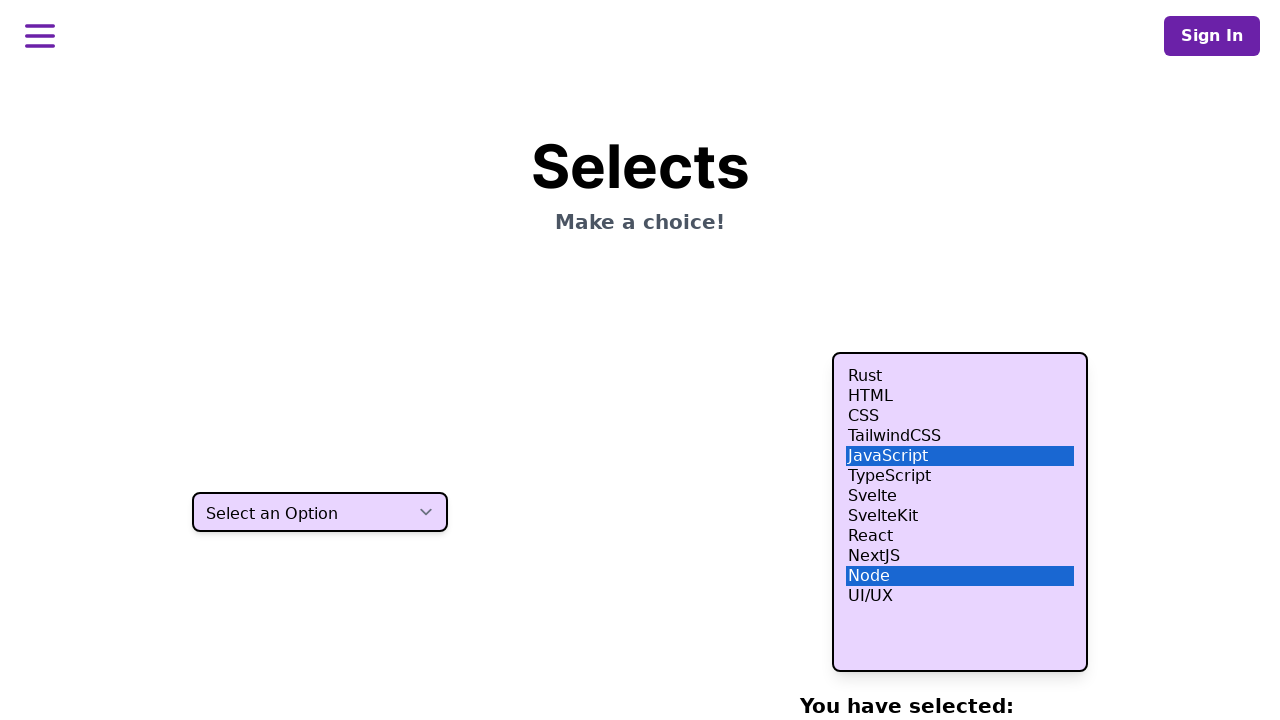

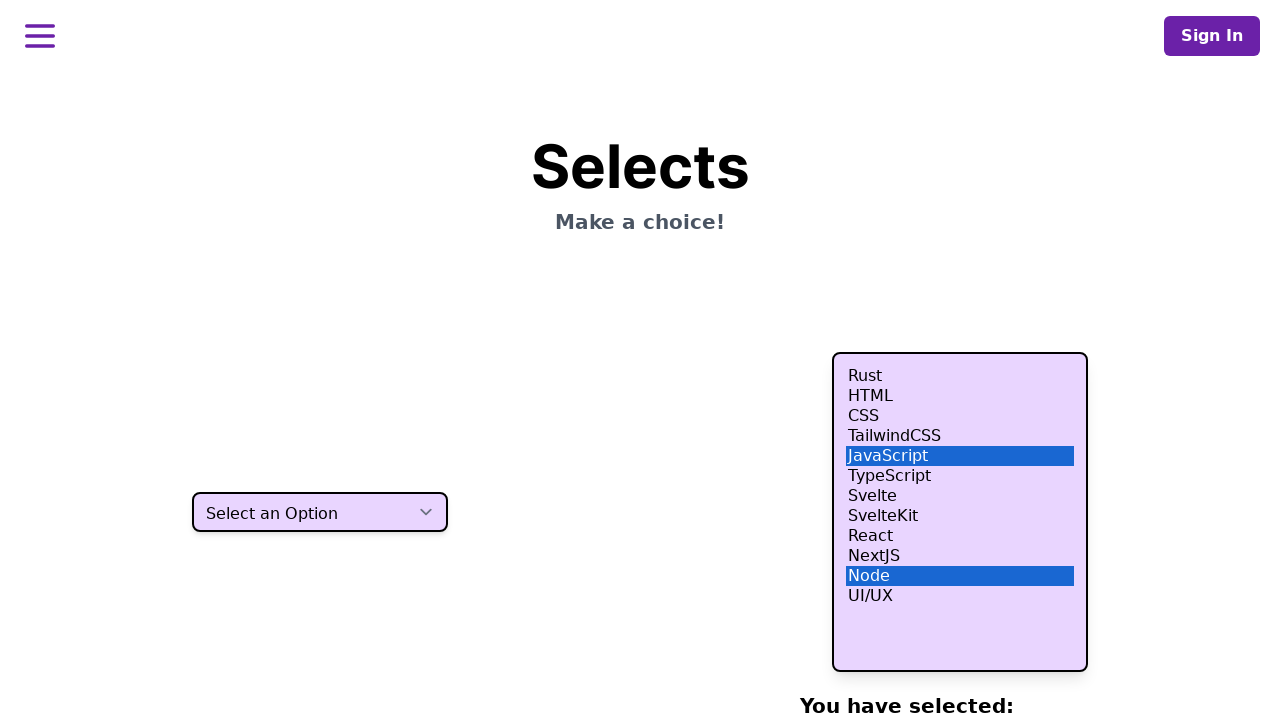